Tests dropdown menu functionality by clicking the dropdown button and selecting the autocomplete option from the menu.

Starting URL: https://formy-project.herokuapp.com/dropdown

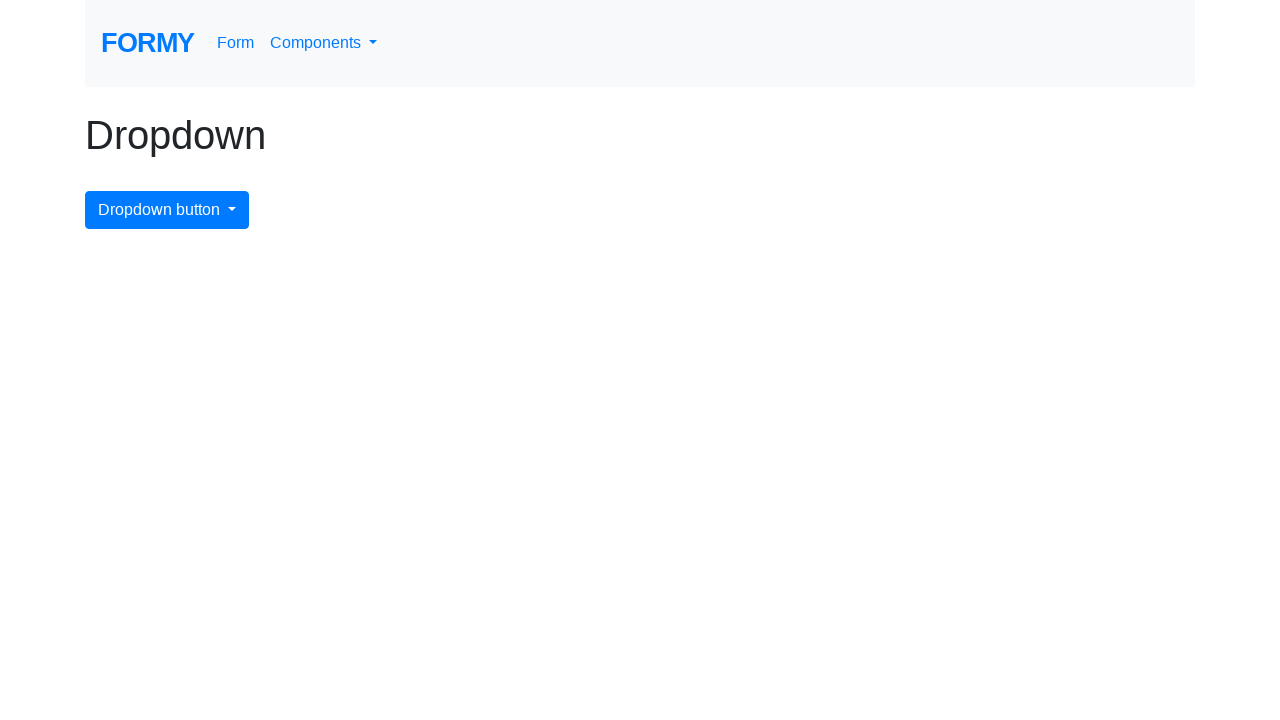

Clicked dropdown menu button at (167, 210) on #dropdownMenuButton
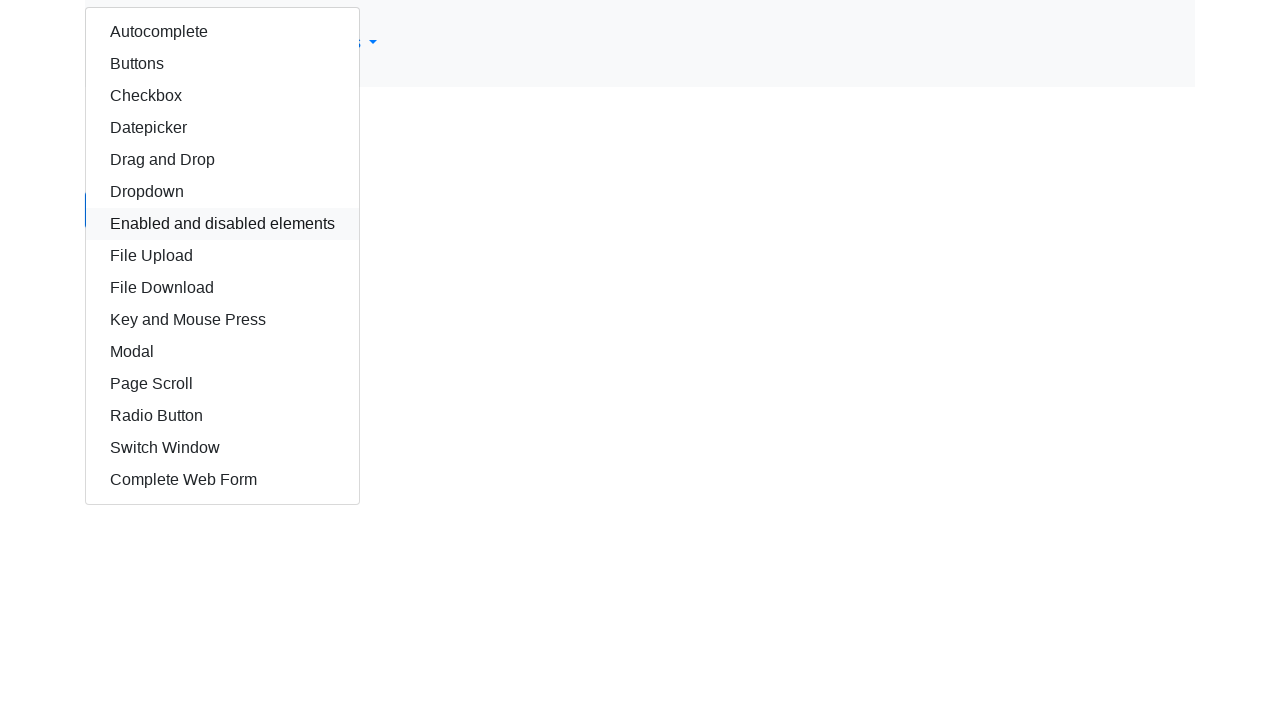

Selected autocomplete option from dropdown menu at (222, 32) on #autocomplete
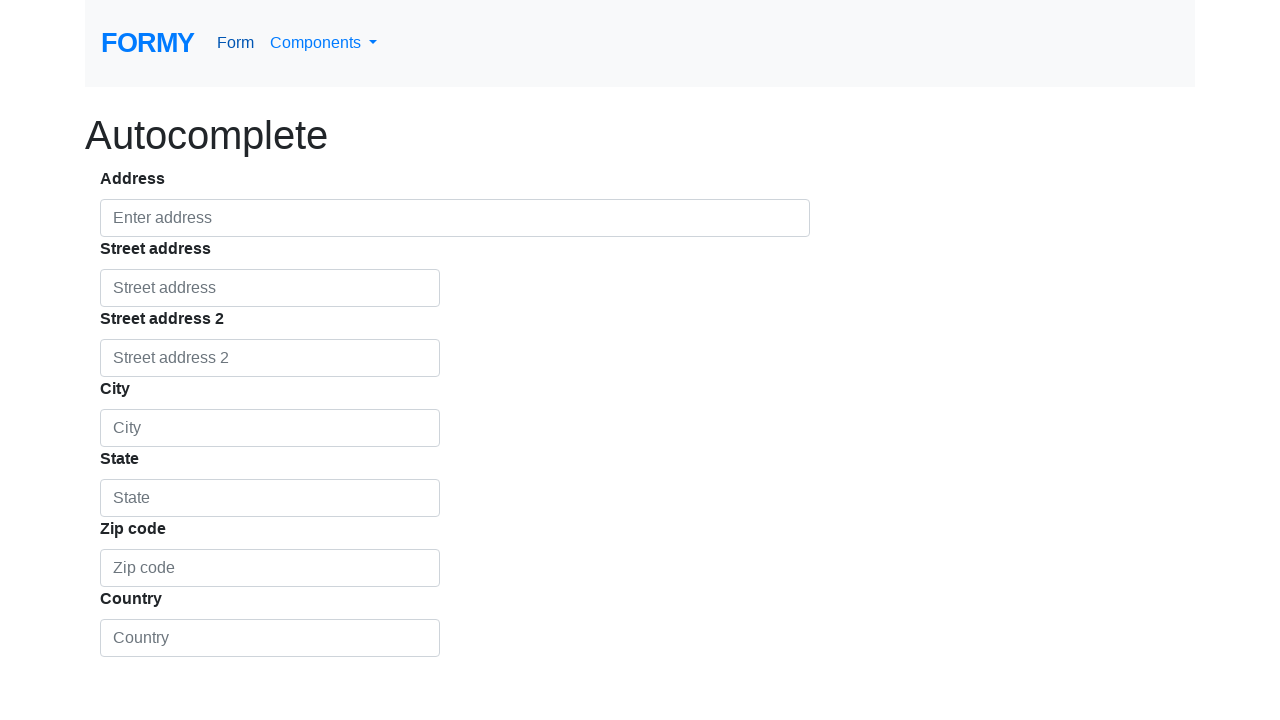

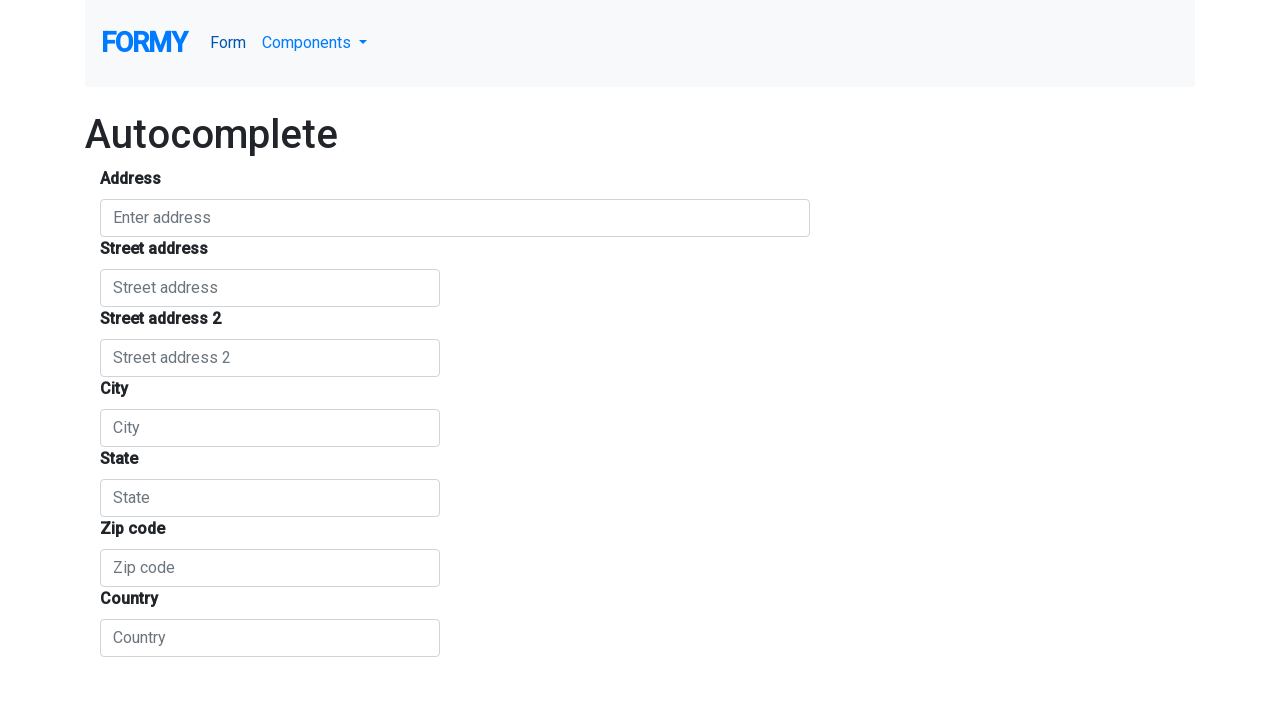